Tests the add/remove elements functionality by clicking the "Add Element" button to create a Delete button, verifying it appears, then clicking Delete and verifying the button is removed from the page.

Starting URL: https://the-internet.herokuapp.com/add_remove_elements/

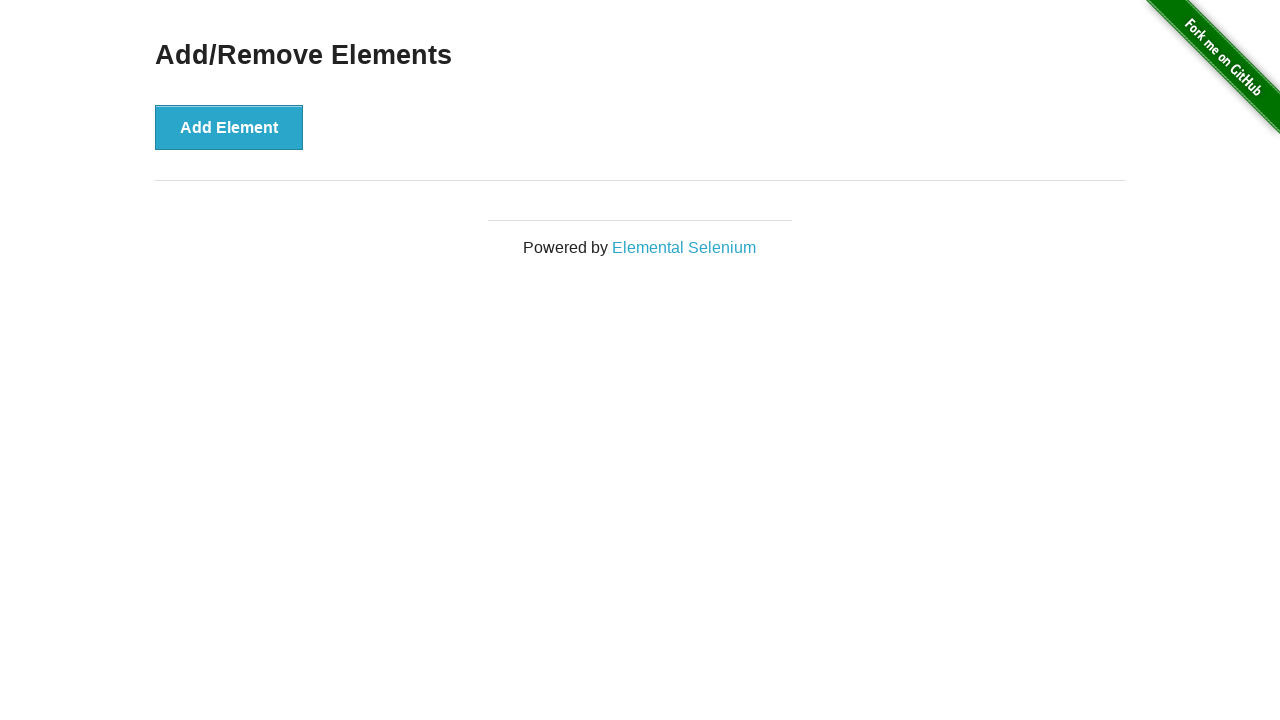

Clicked 'Add Element' button to create a Delete button at (229, 127) on xpath=//button[contains(text(),'Add Element')]
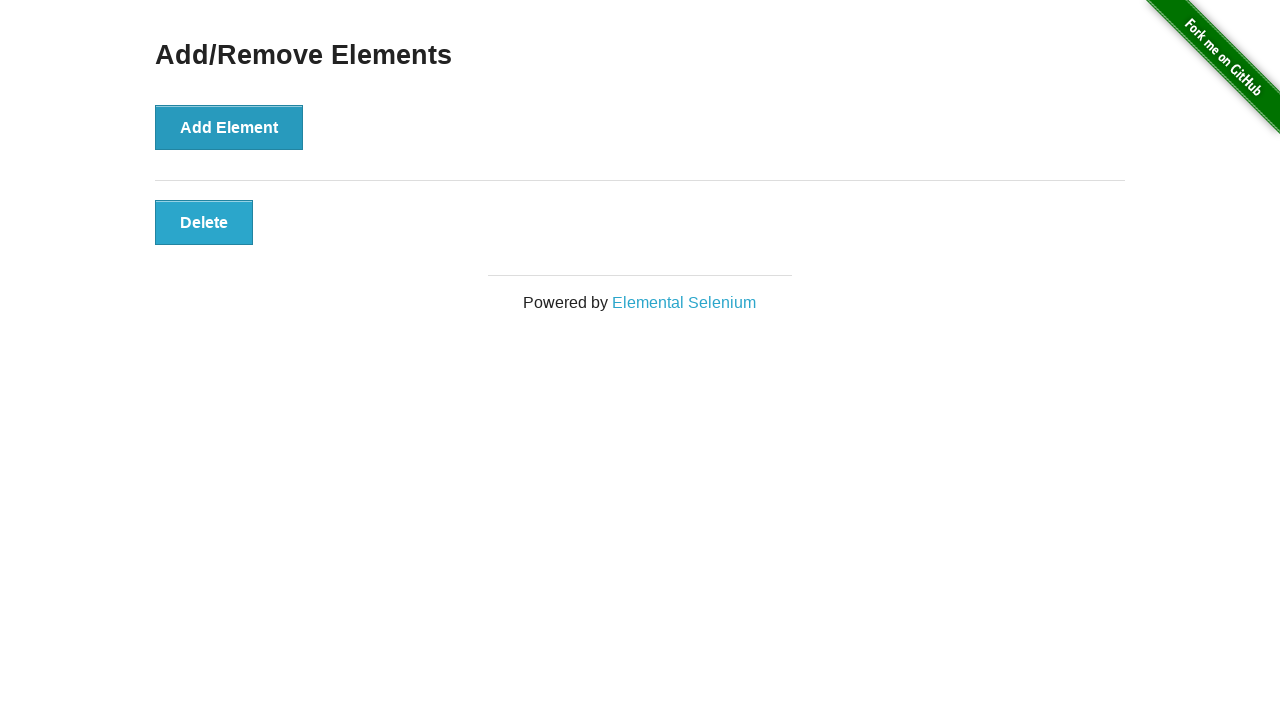

Delete button became visible after Add Element was clicked
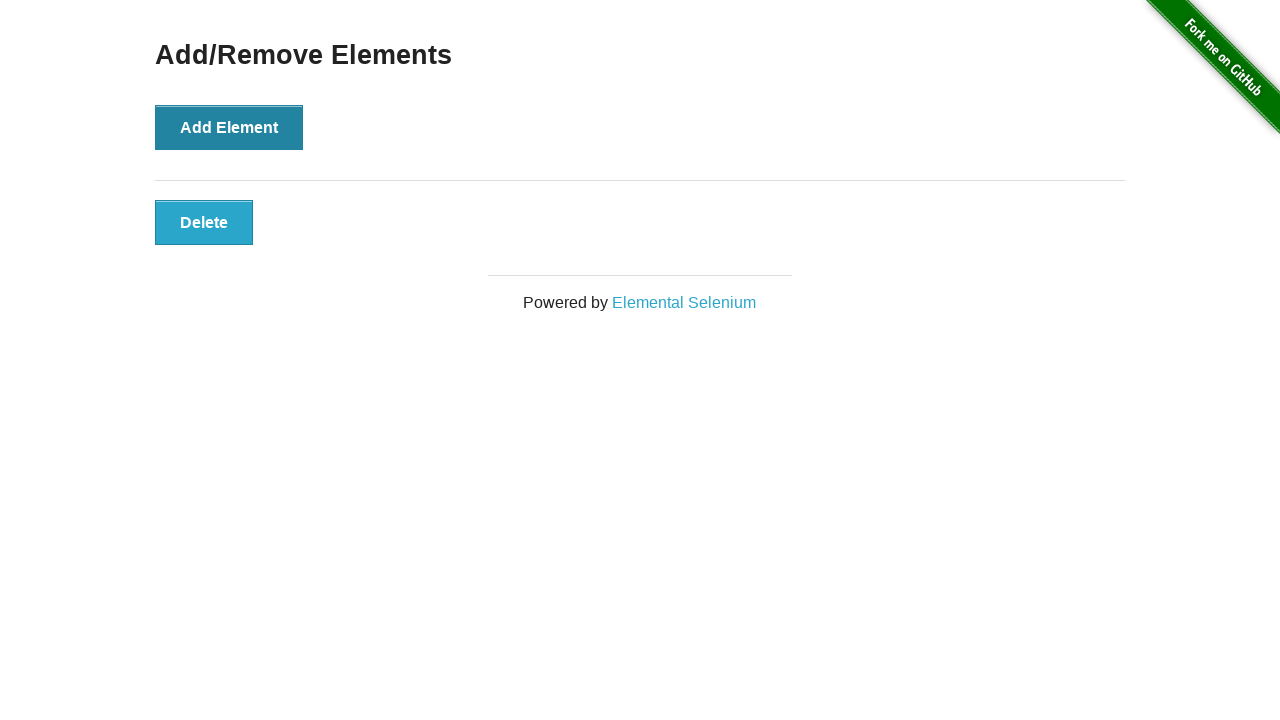

Verified Delete button is visible on the page
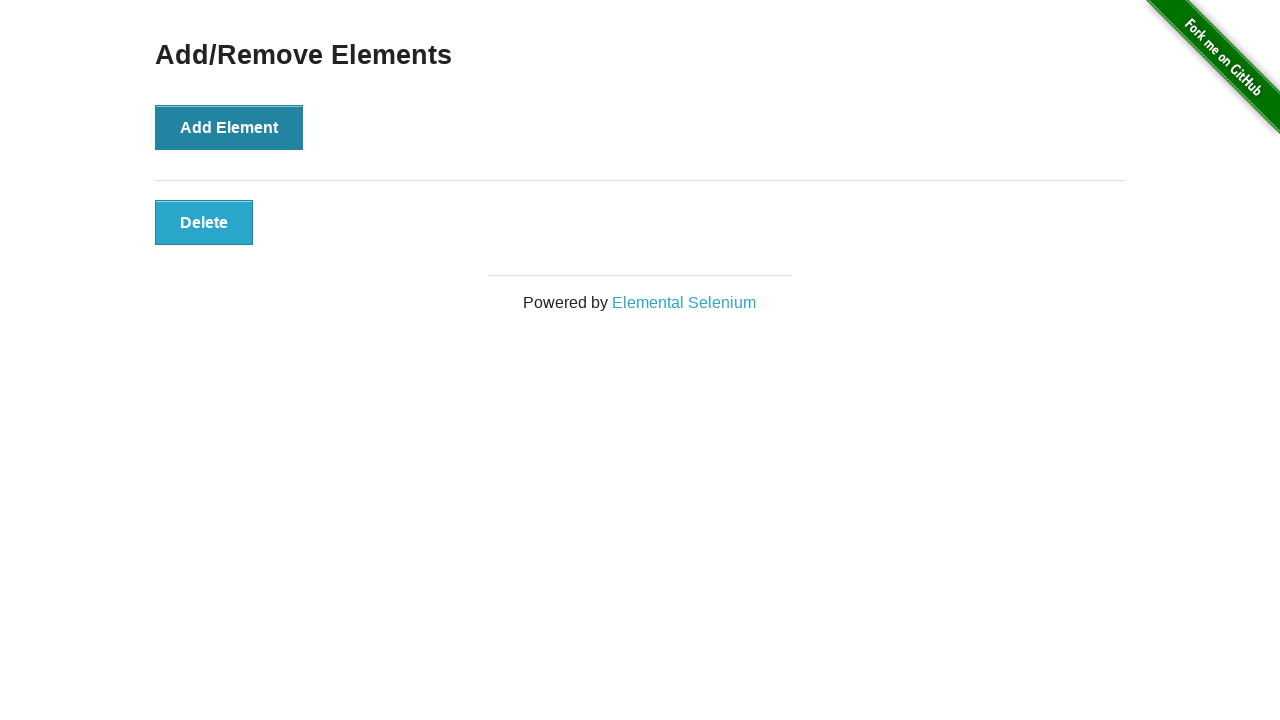

Clicked the Delete button to remove it from the page at (204, 222) on xpath=//button[contains(text(),'Delete')]
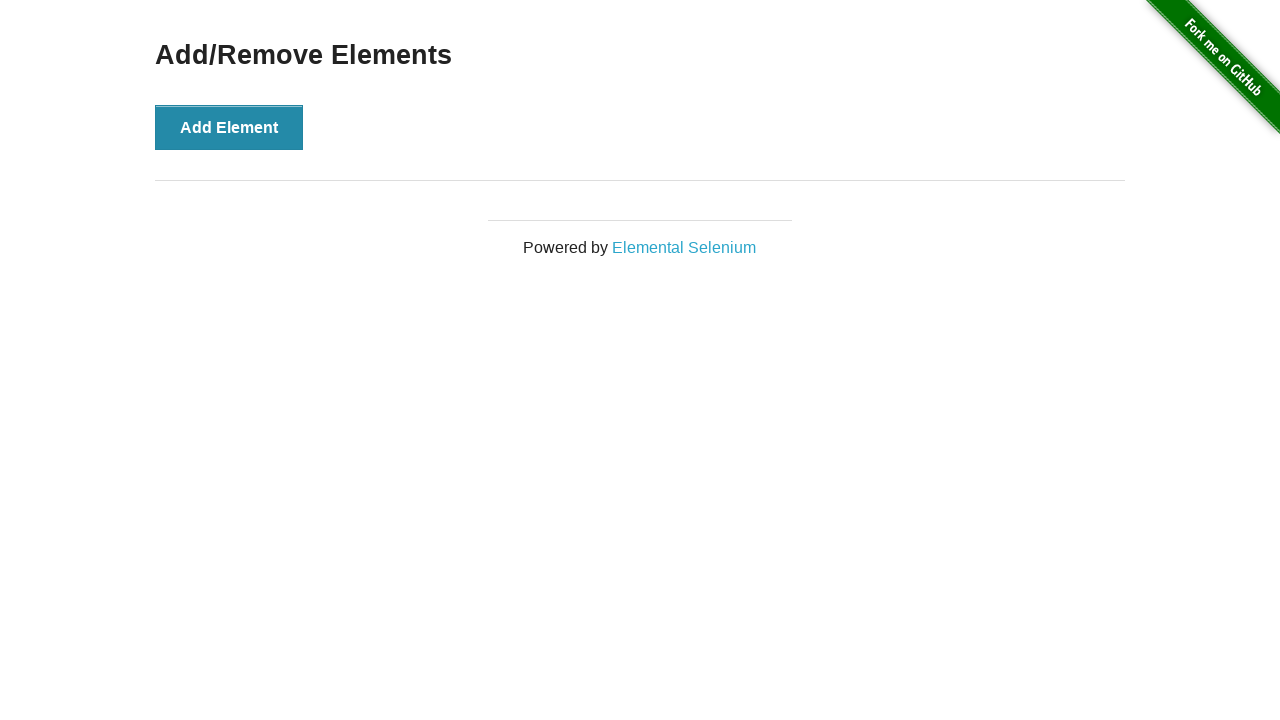

Delete button became detached from the DOM after clicking
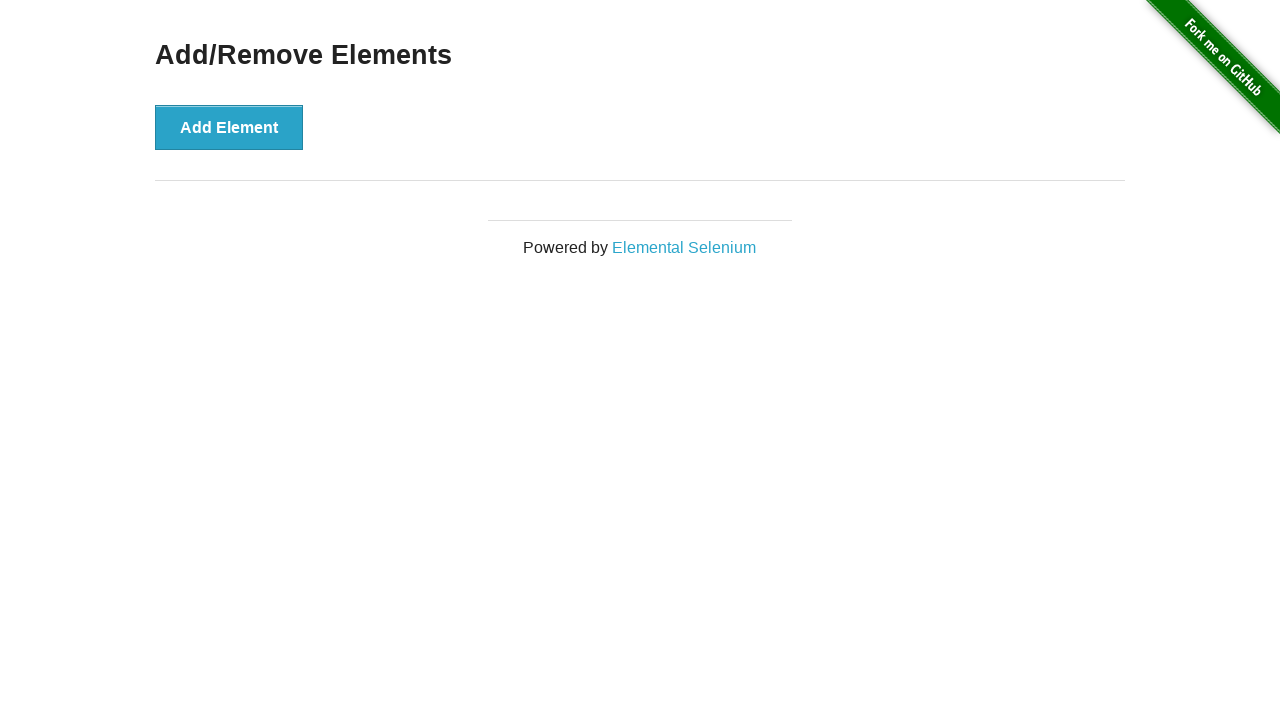

Verified Delete button is no longer present on the page (count = 0)
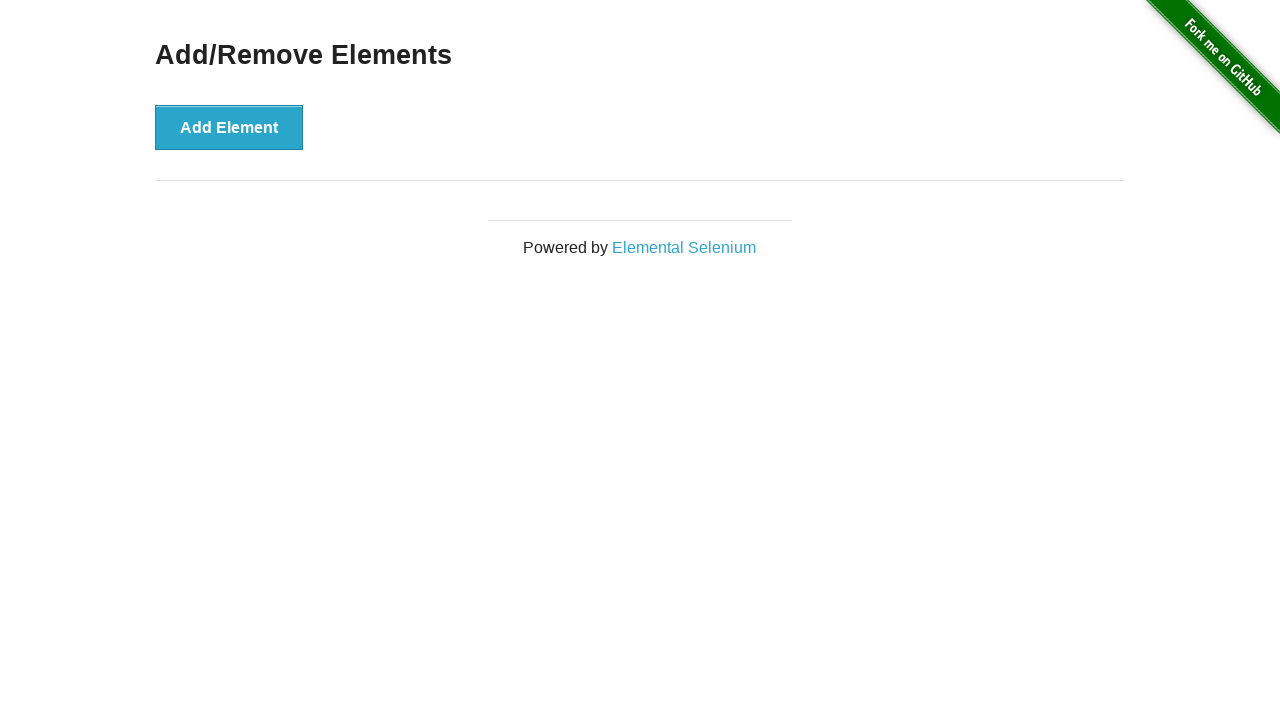

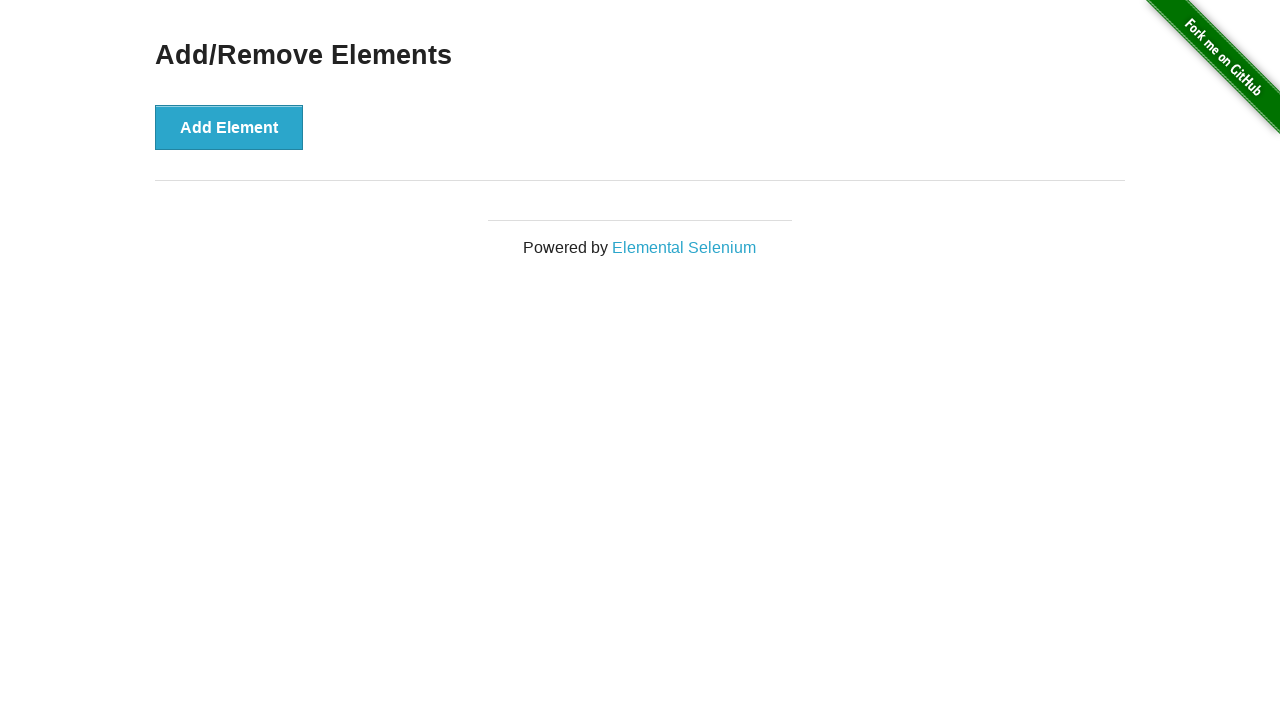